Tests dismissing a JavaScript confirm dialog by clicking the second button, dismissing the alert, and verifying the result message does not contain "successfuly"

Starting URL: https://testcenter.techproeducation.com/index.php?page=javascript-alerts

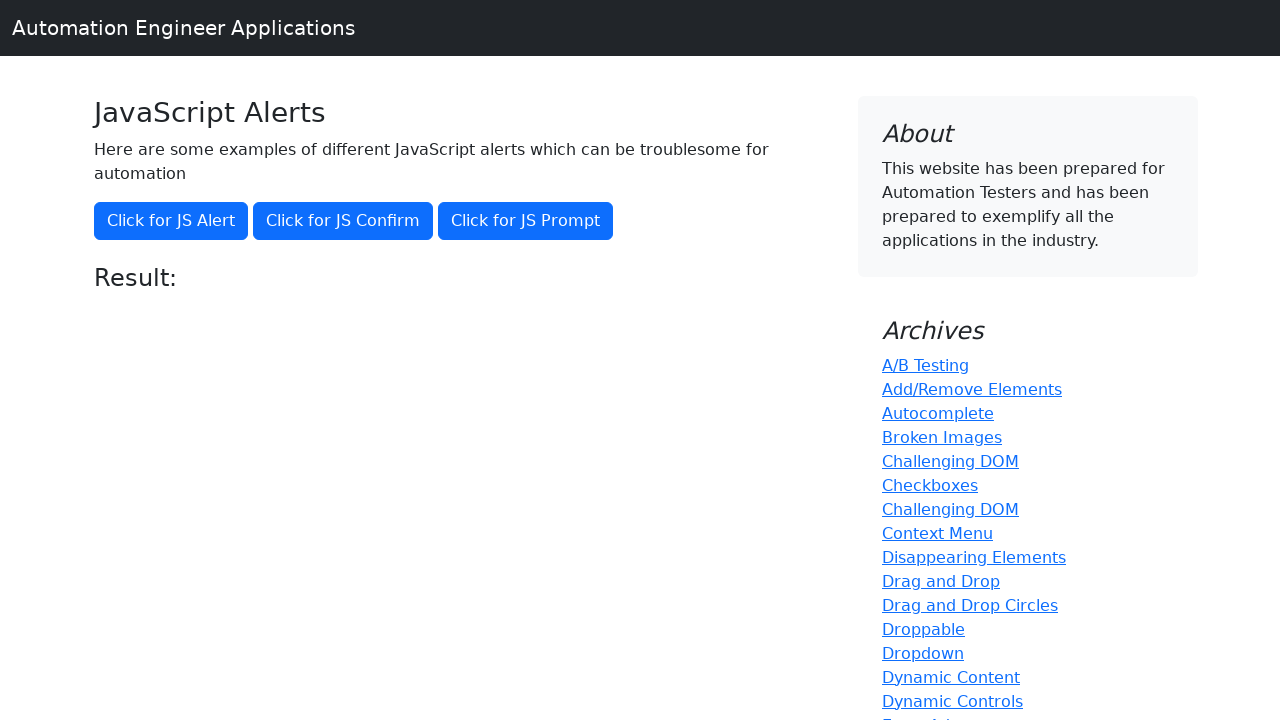

Set up dialog handler to dismiss confirmation dialog
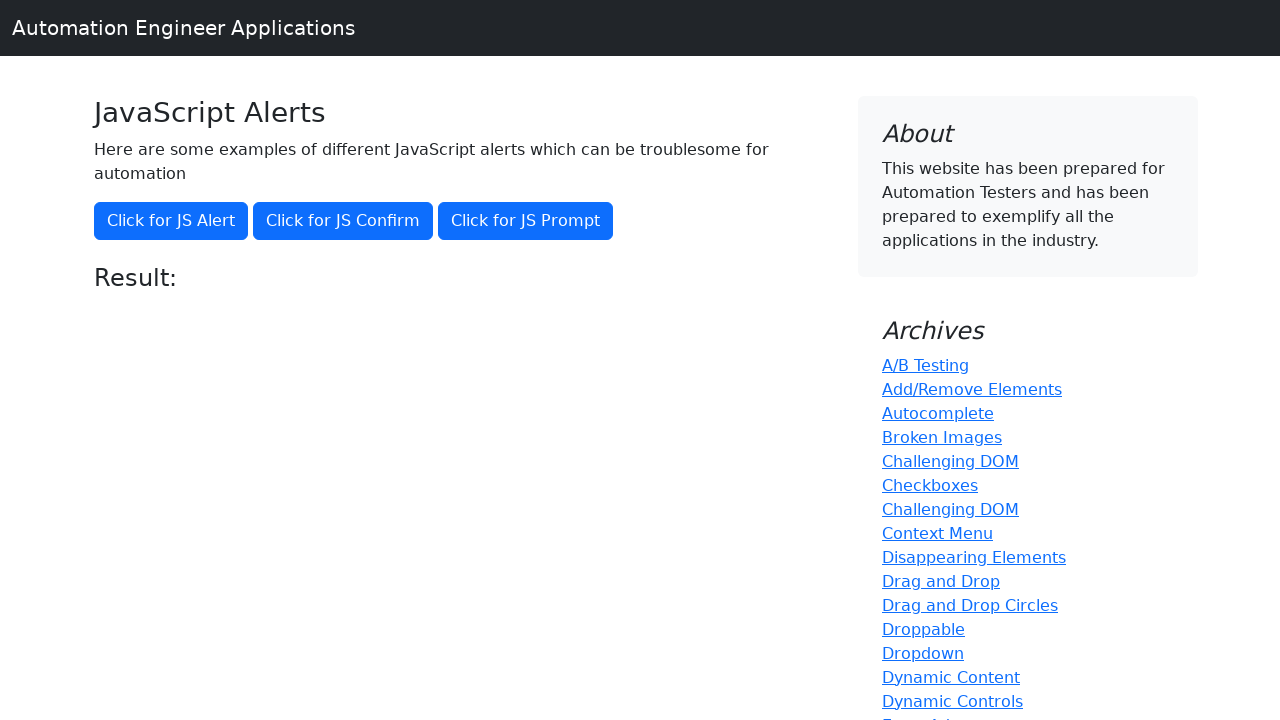

Clicked the confirm button to trigger JavaScript confirm dialog at (343, 221) on button[onclick='jsConfirm()']
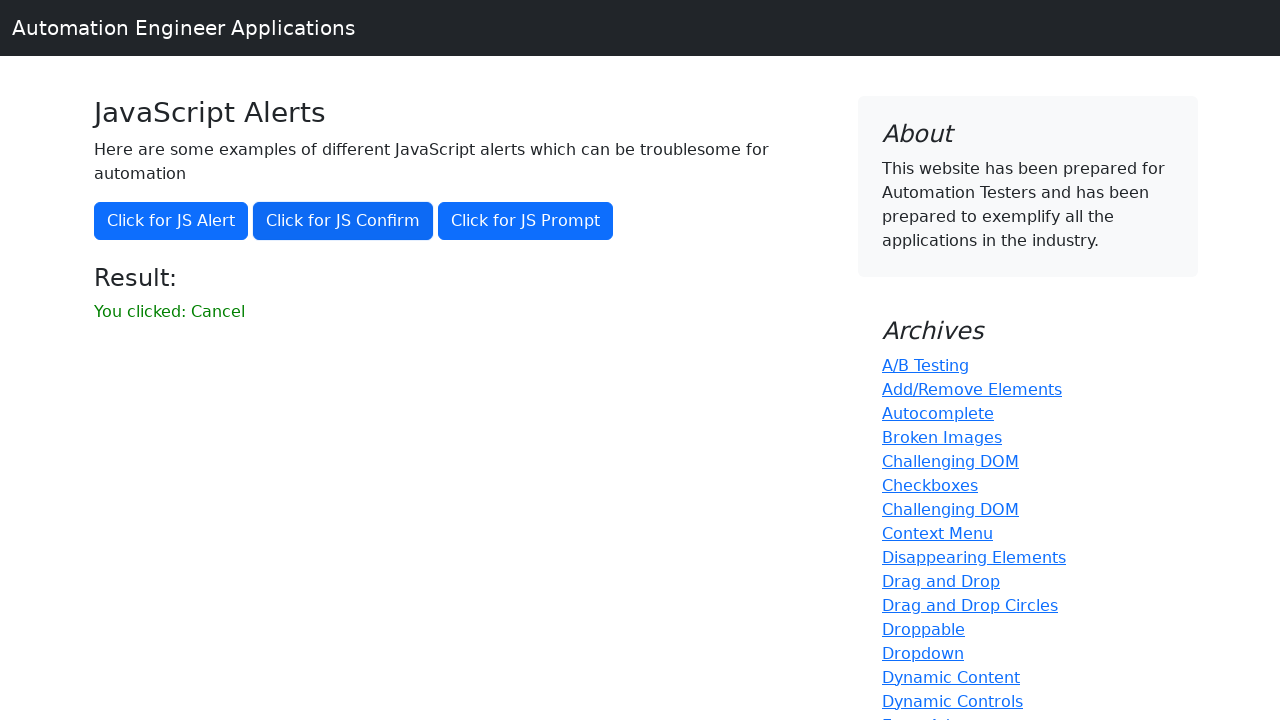

Result message element loaded
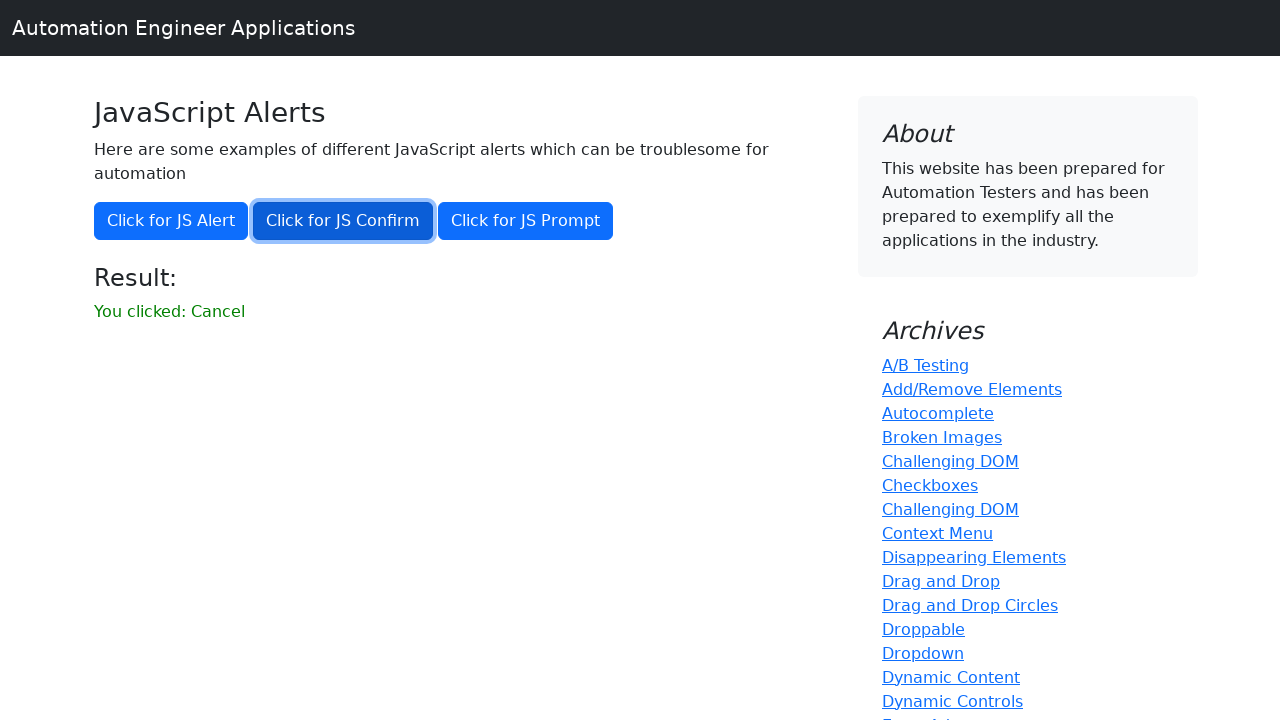

Retrieved result text: 'You clicked: Cancel'
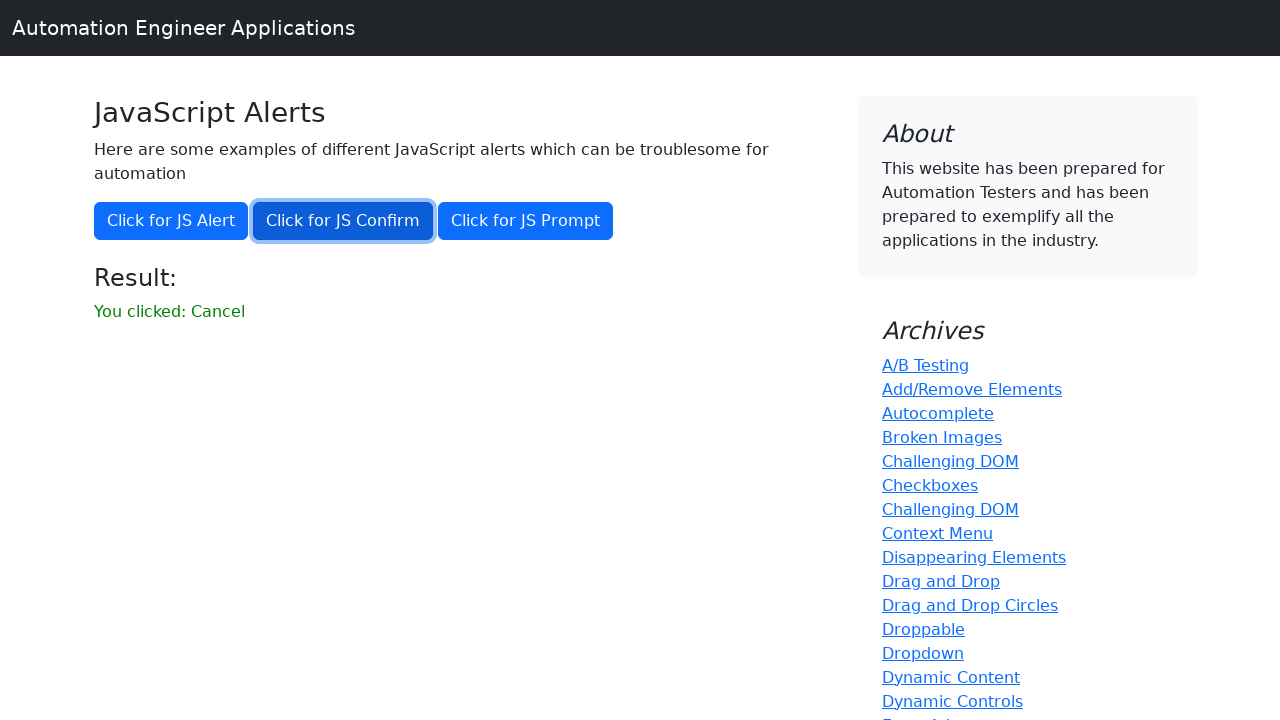

Verified that result message does not contain 'successfuly'
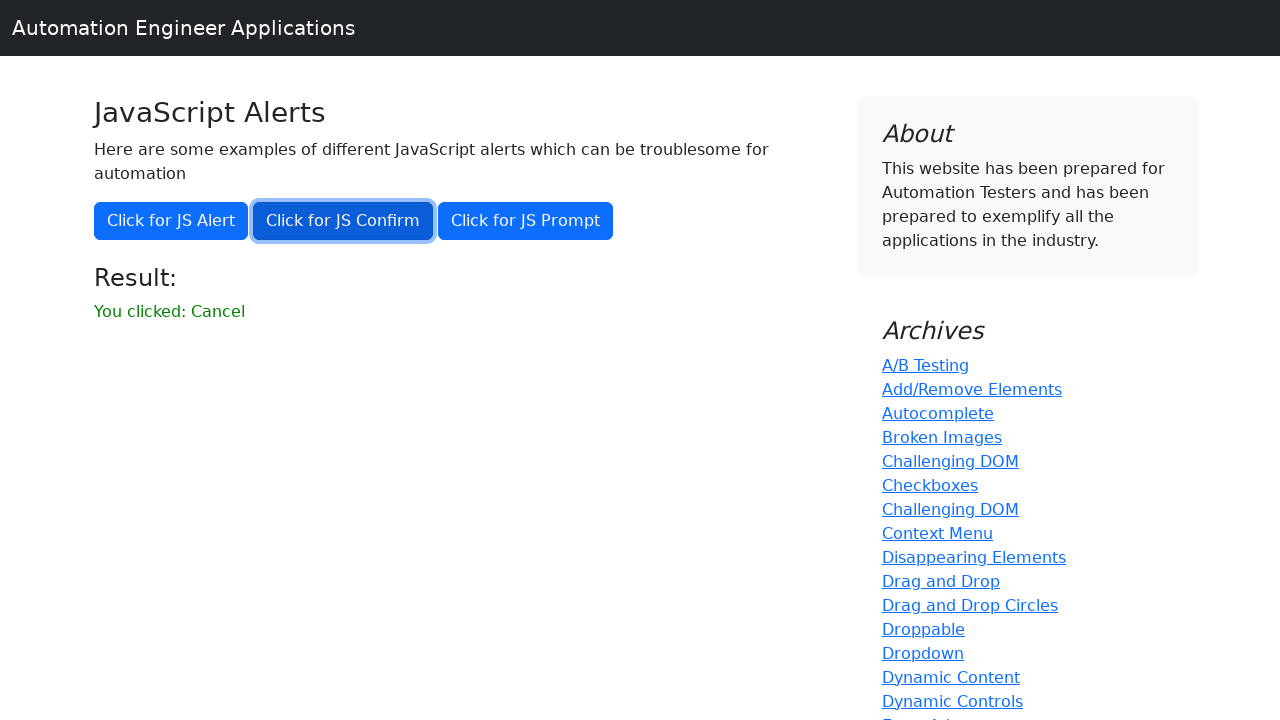

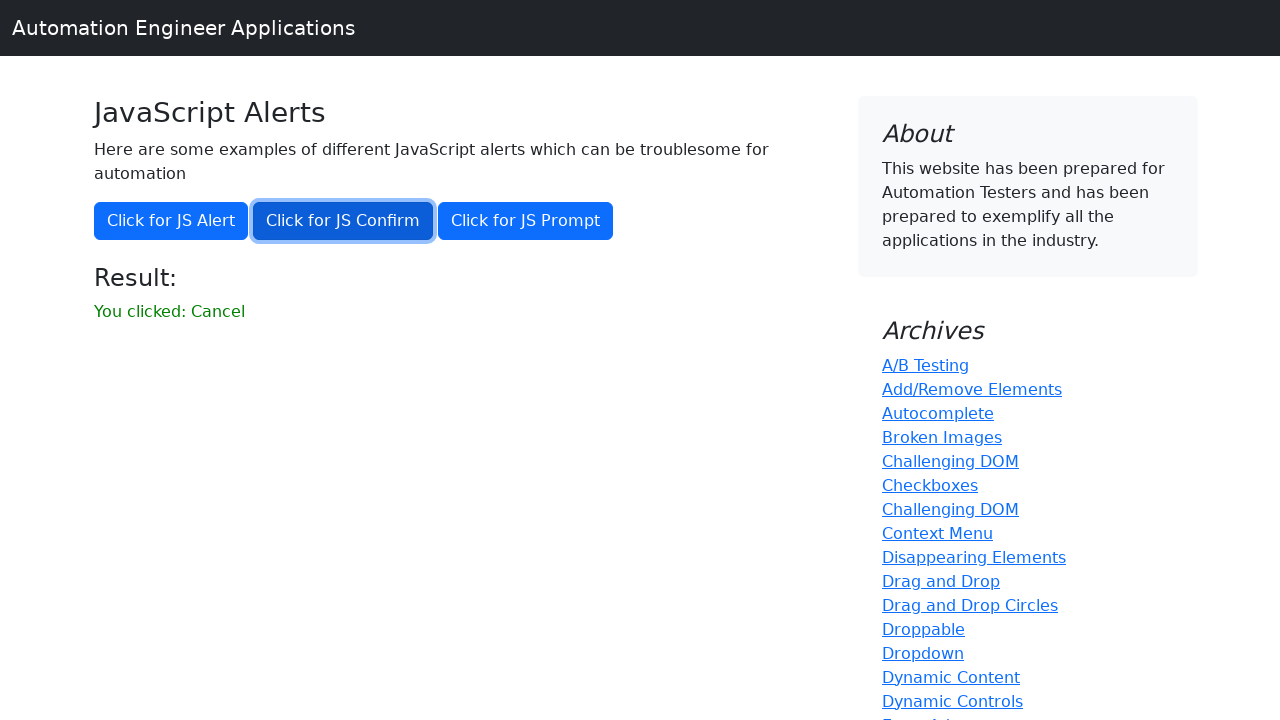